Tests that the leaderboard page loads successfully by verifying the page title contains "StackNServe"

Starting URL: https://cs455-assignment-1.github.io/StackNServe/Leaderboard

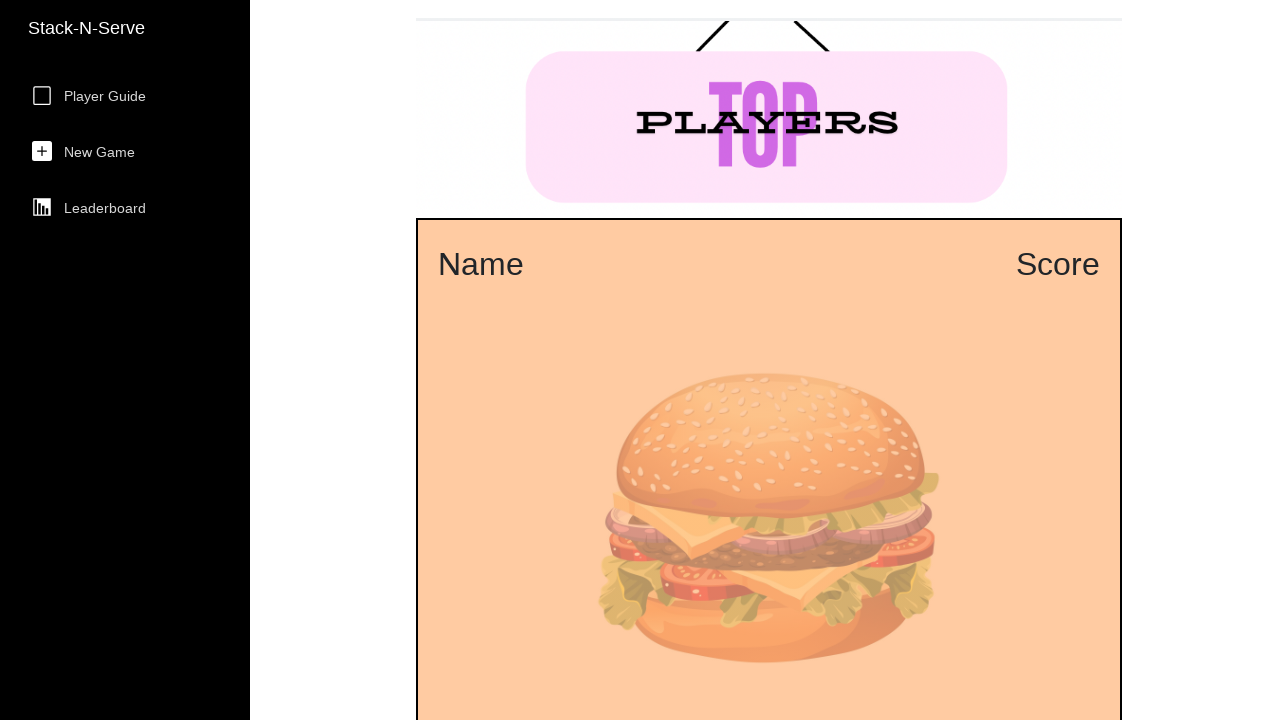

Navigated to leaderboard page
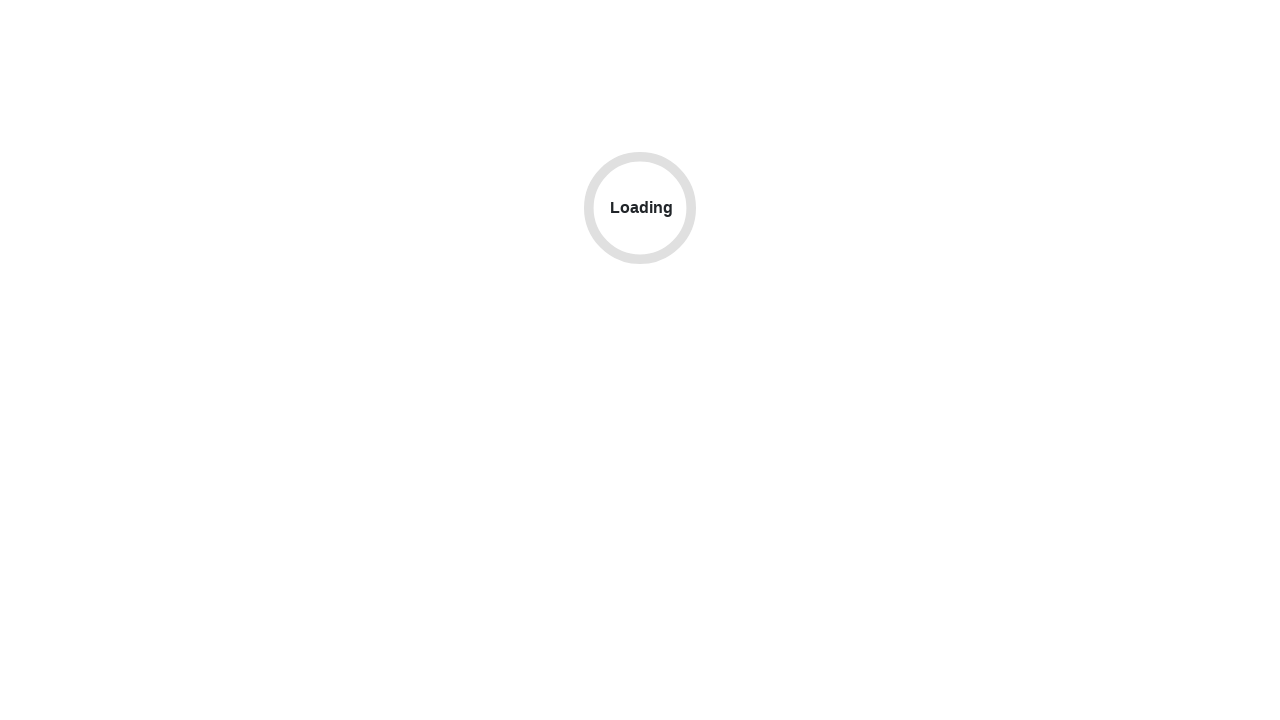

Verified page title contains 'StackNServe'
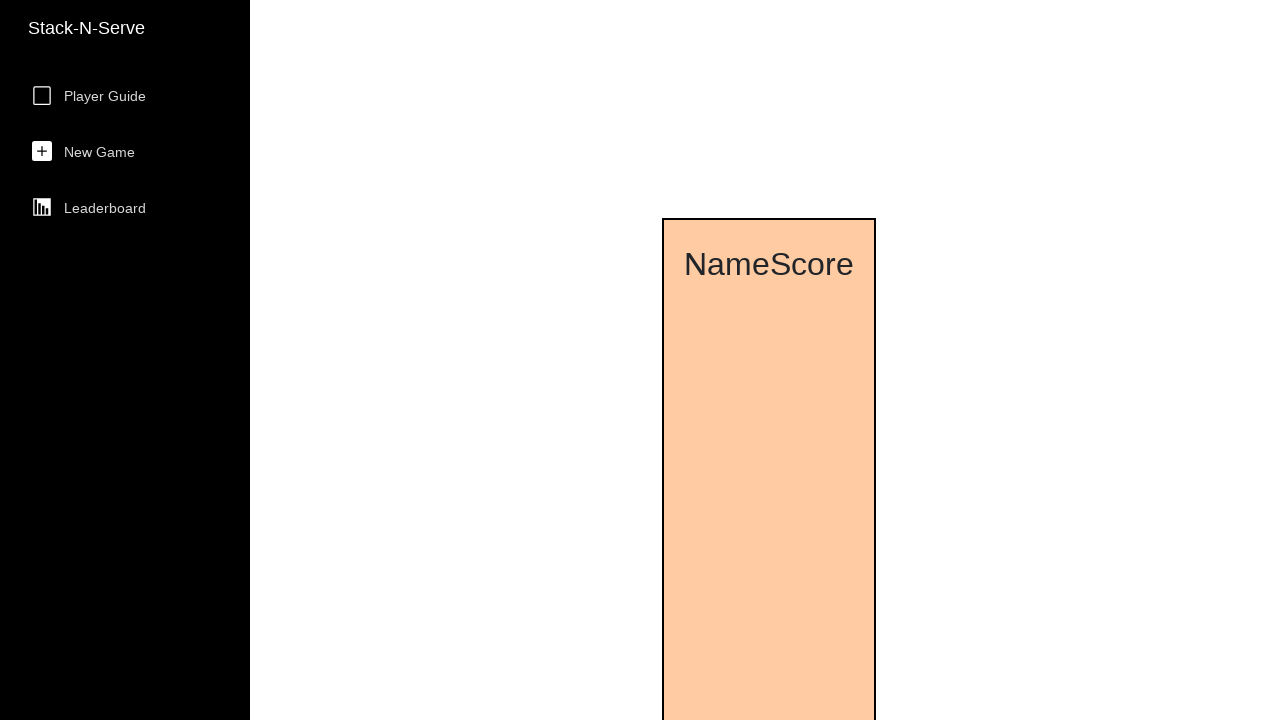

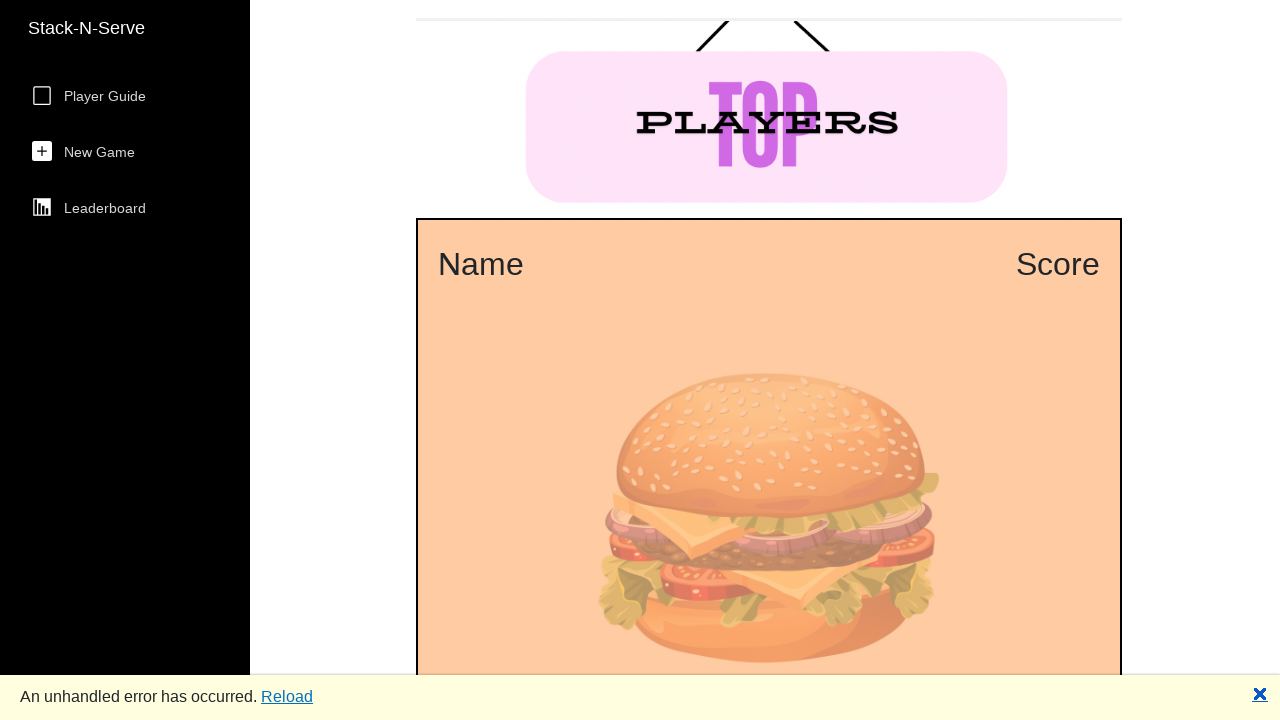